Tests the search functionality on Python.org by entering "pycon" in the search box, submitting the search, and verifying that results are found.

Starting URL: http://www.python.org

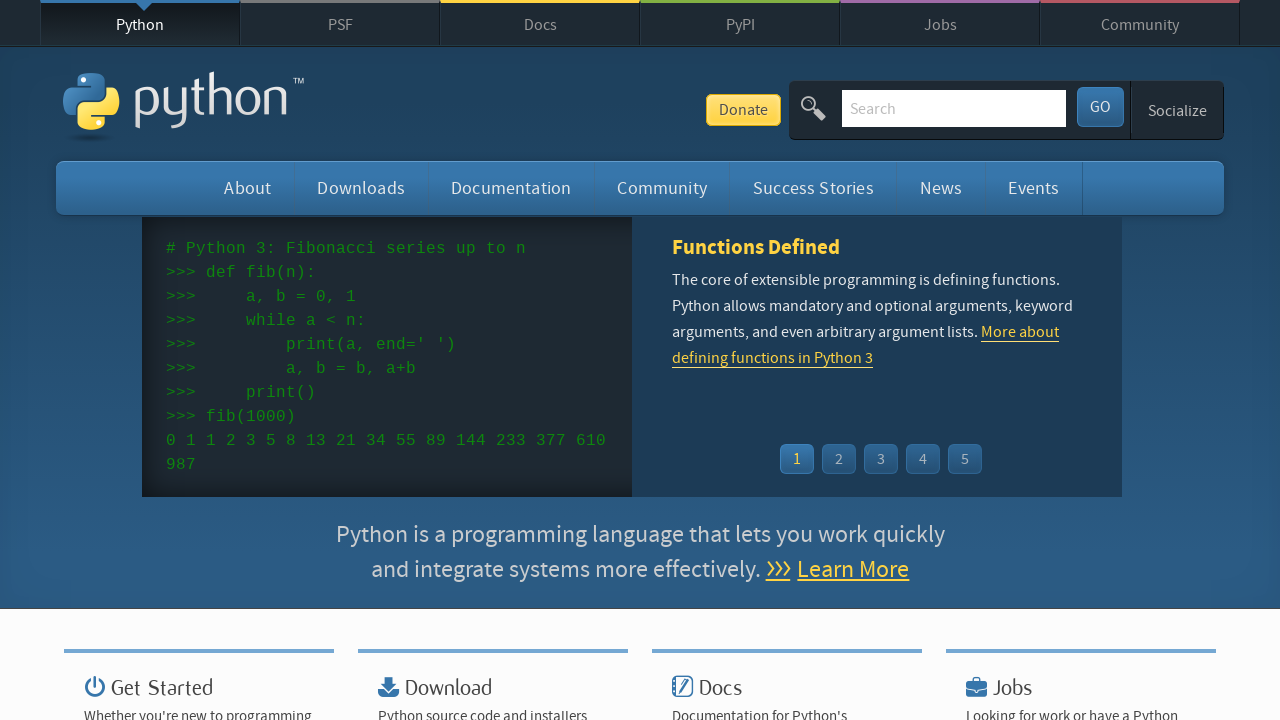

Verified page title contains 'Python'
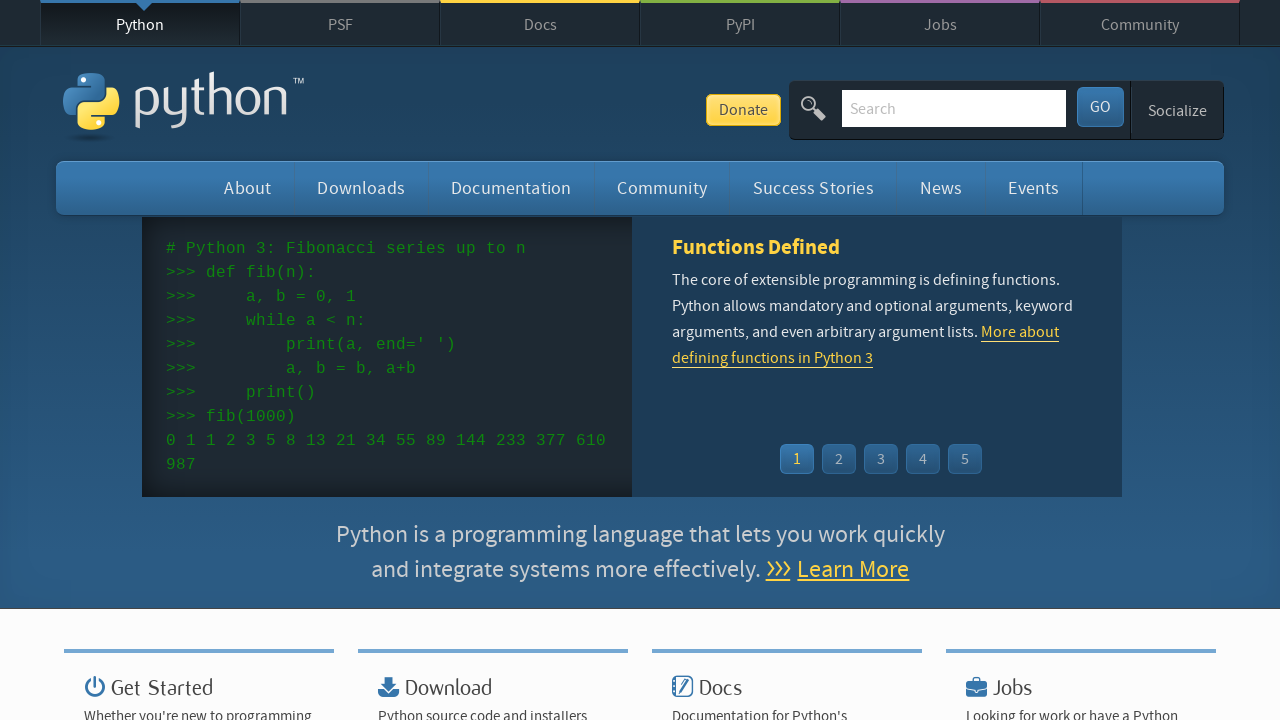

Filled search box with 'pycon' on input[name='q']
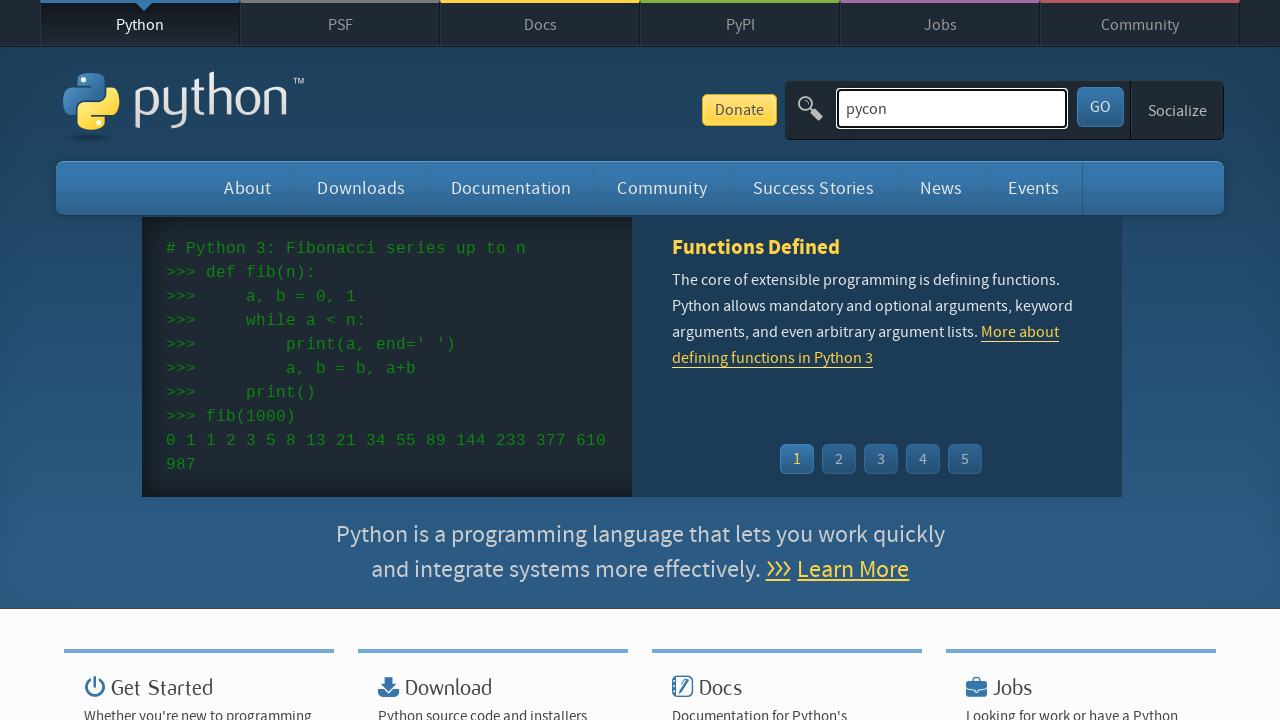

Pressed Enter to submit search for 'pycon' on input[name='q']
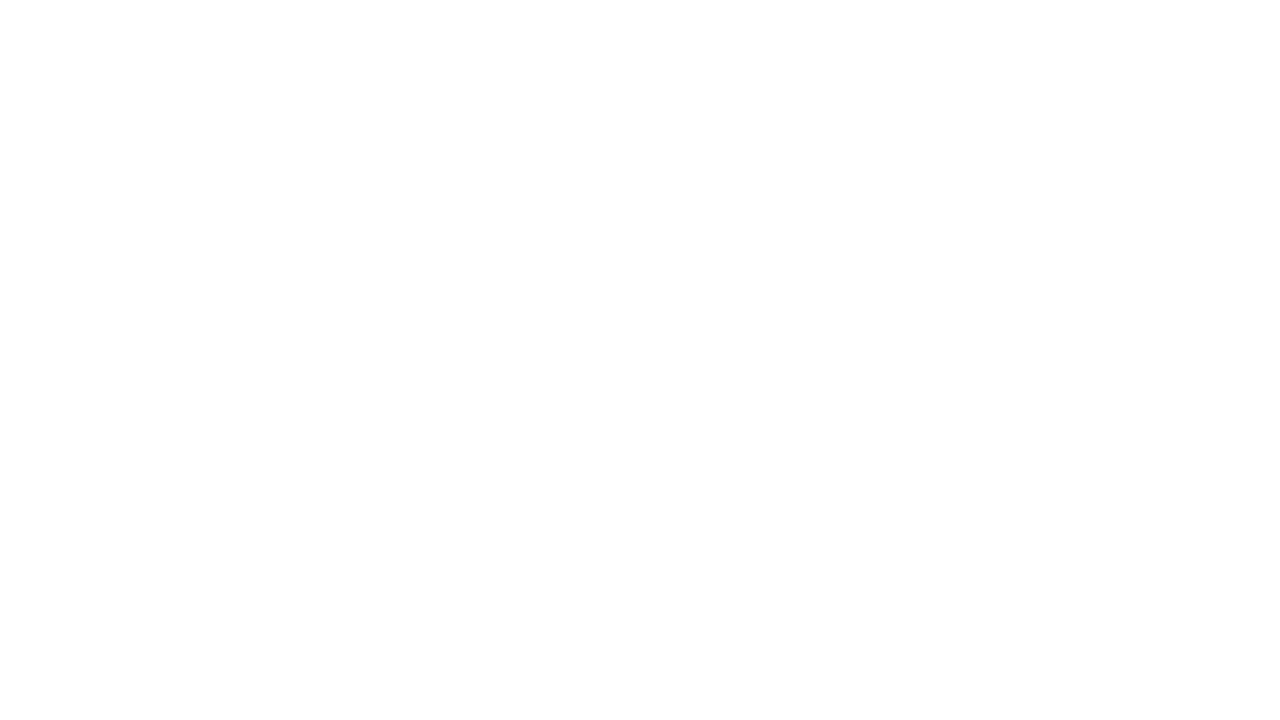

Waited for search results page to fully load
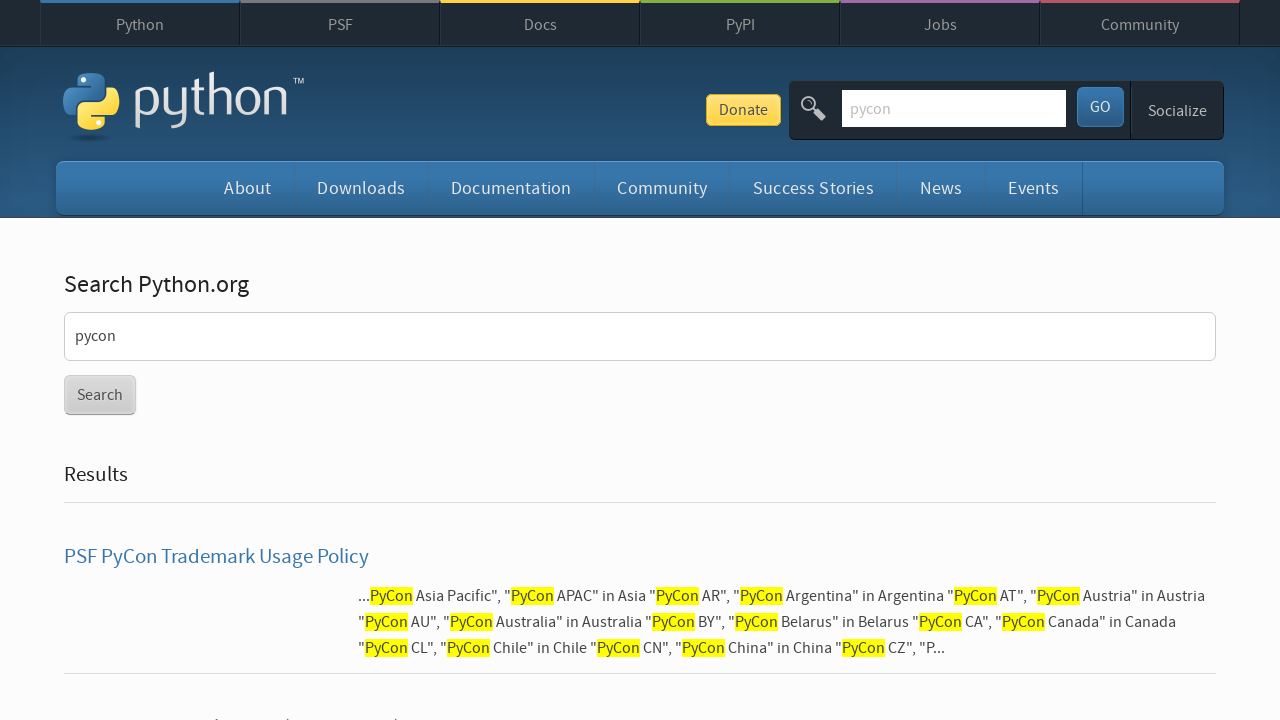

Verified that search results were found (no 'No results found' message)
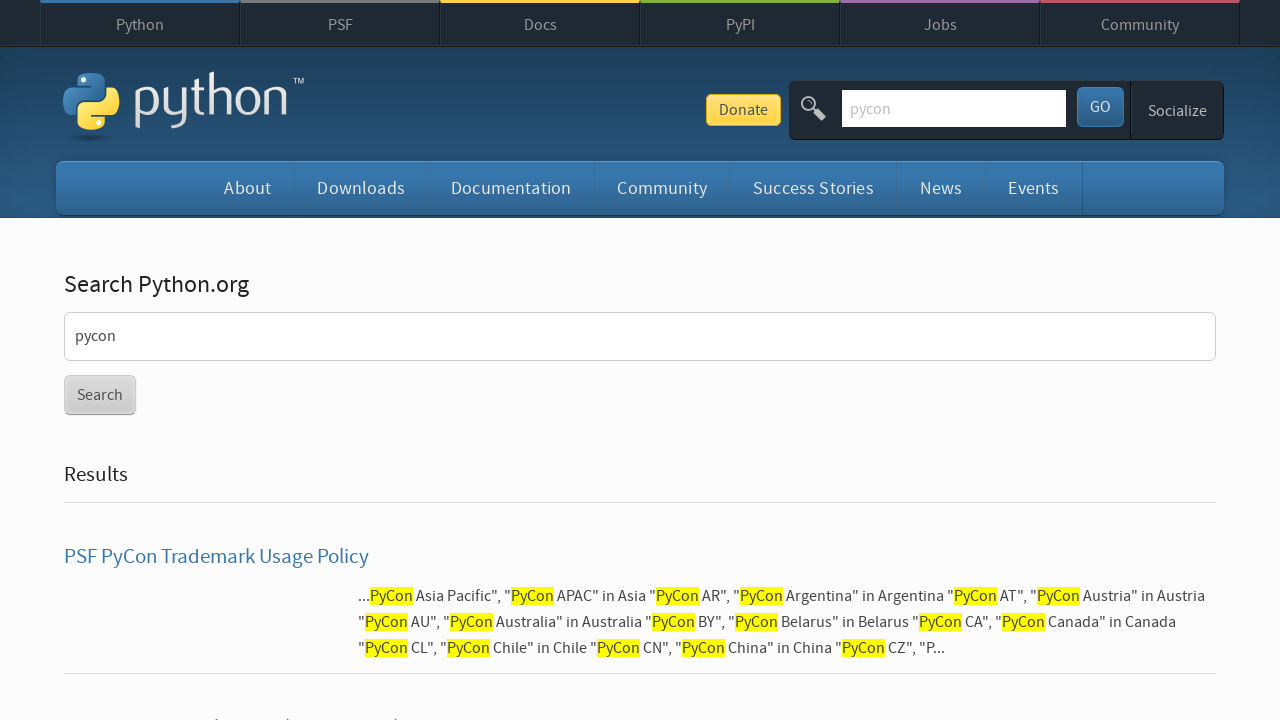

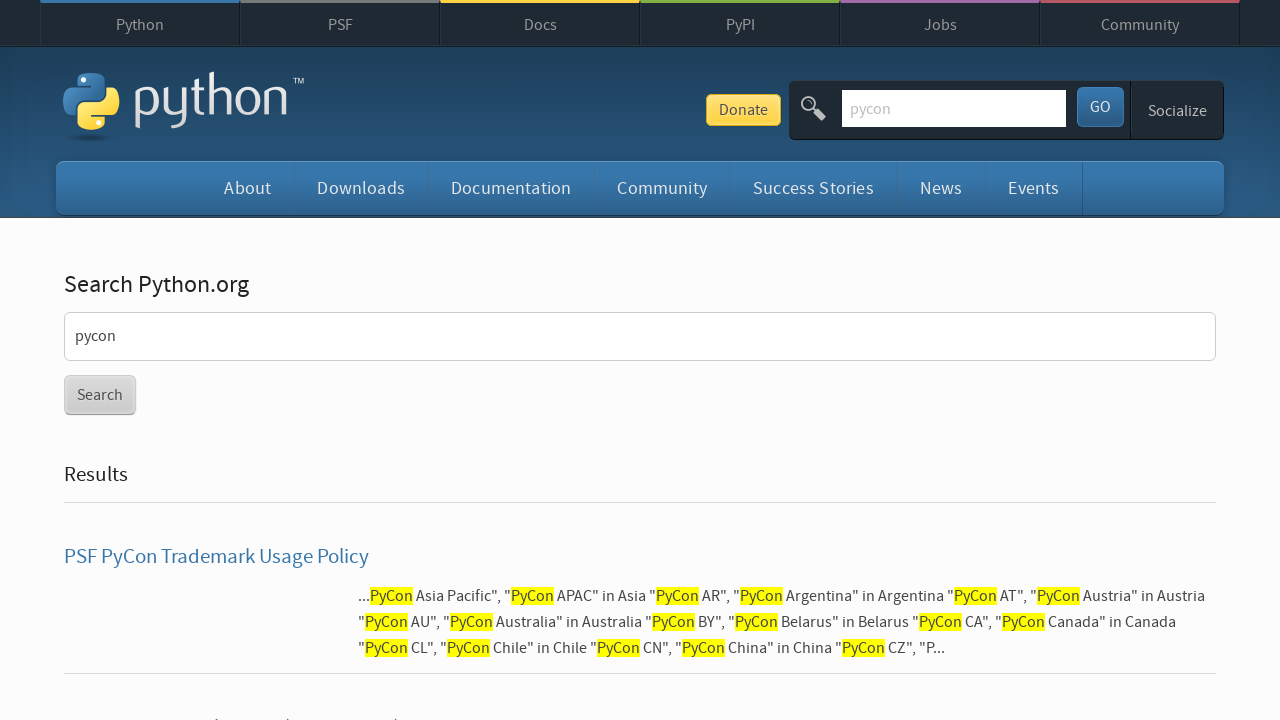